Tests drag and drop functionality by dragging an element and dropping it onto a target element within an iframe

Starting URL: https://www.jqueryui.com/droppable/

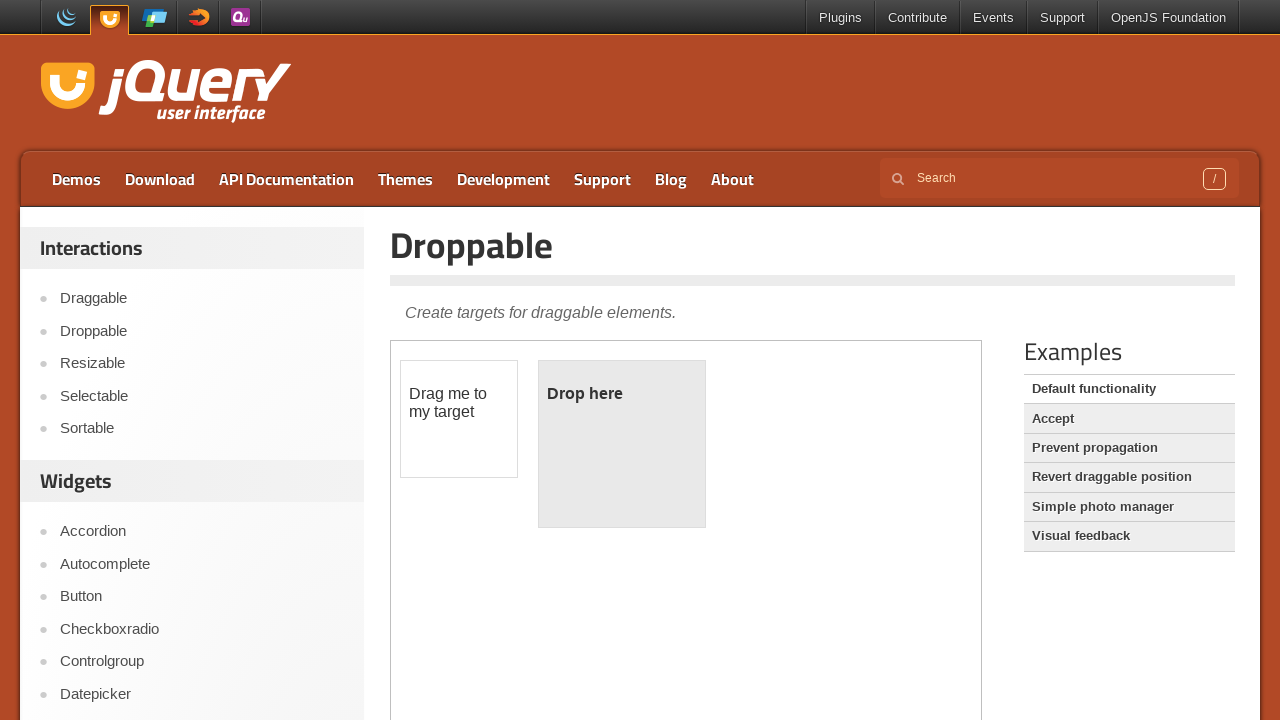

Located the iframe containing the drag and drop demo
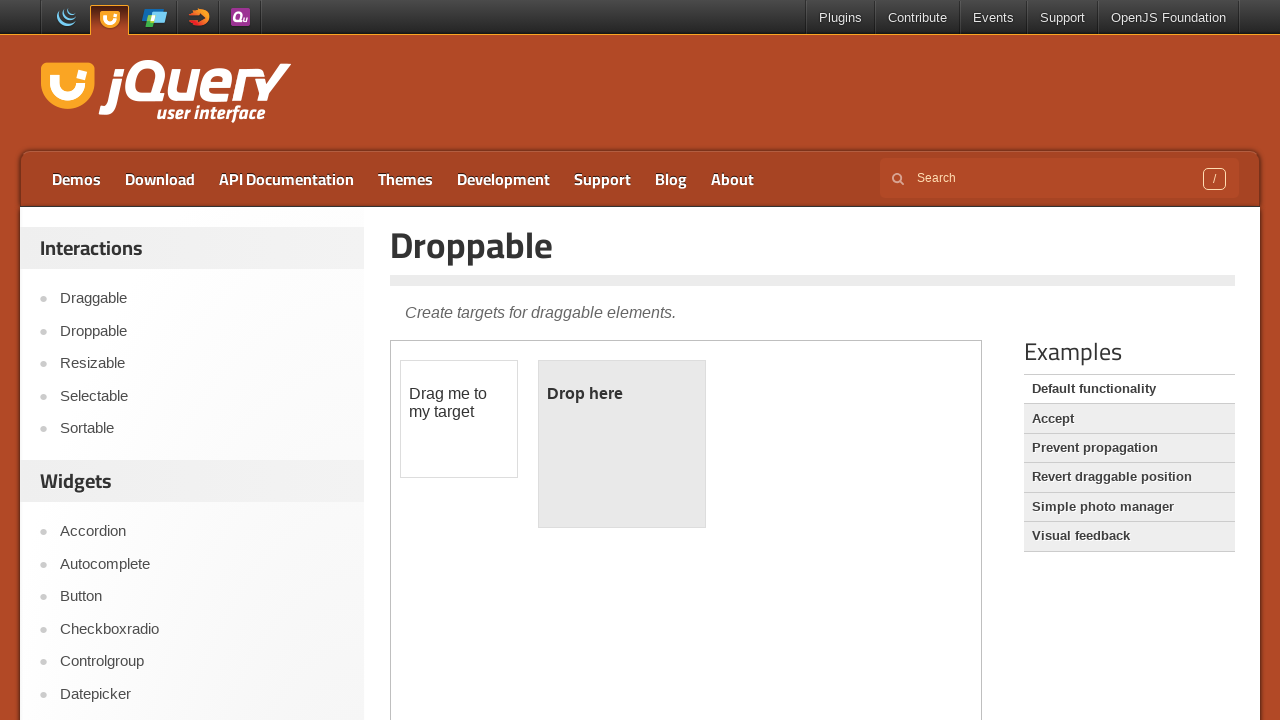

Located the draggable element
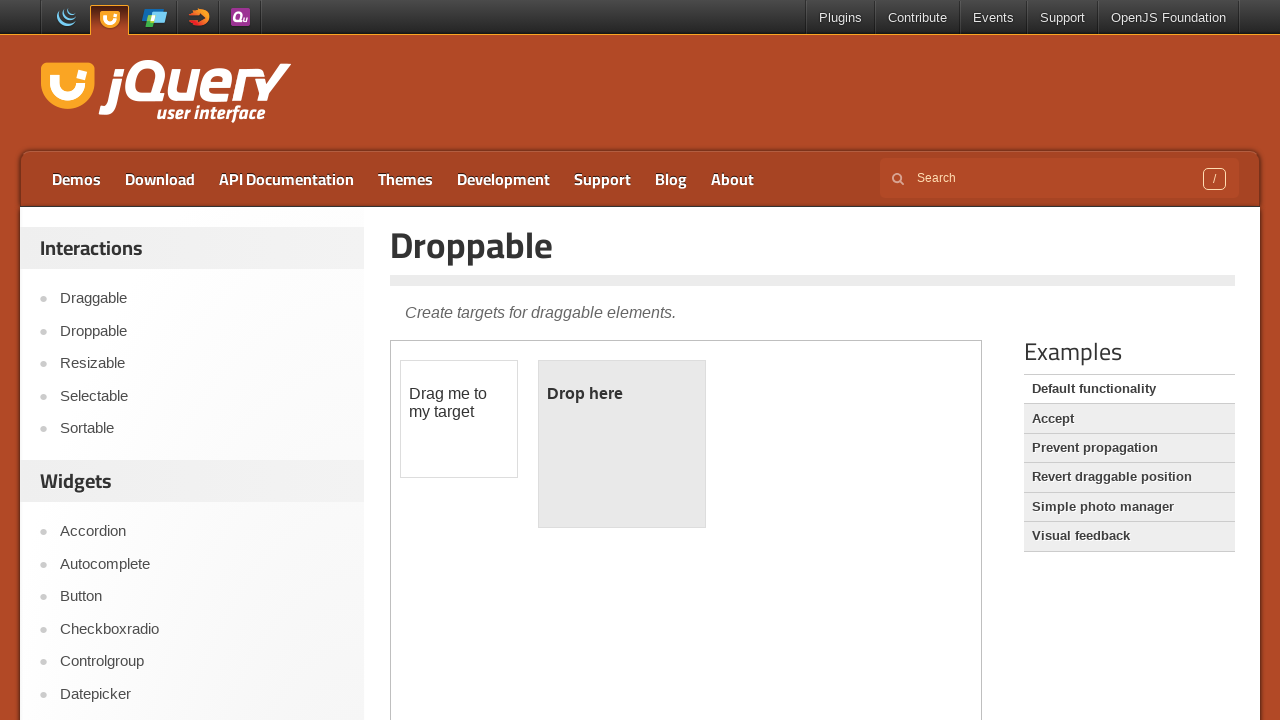

Located the droppable target element
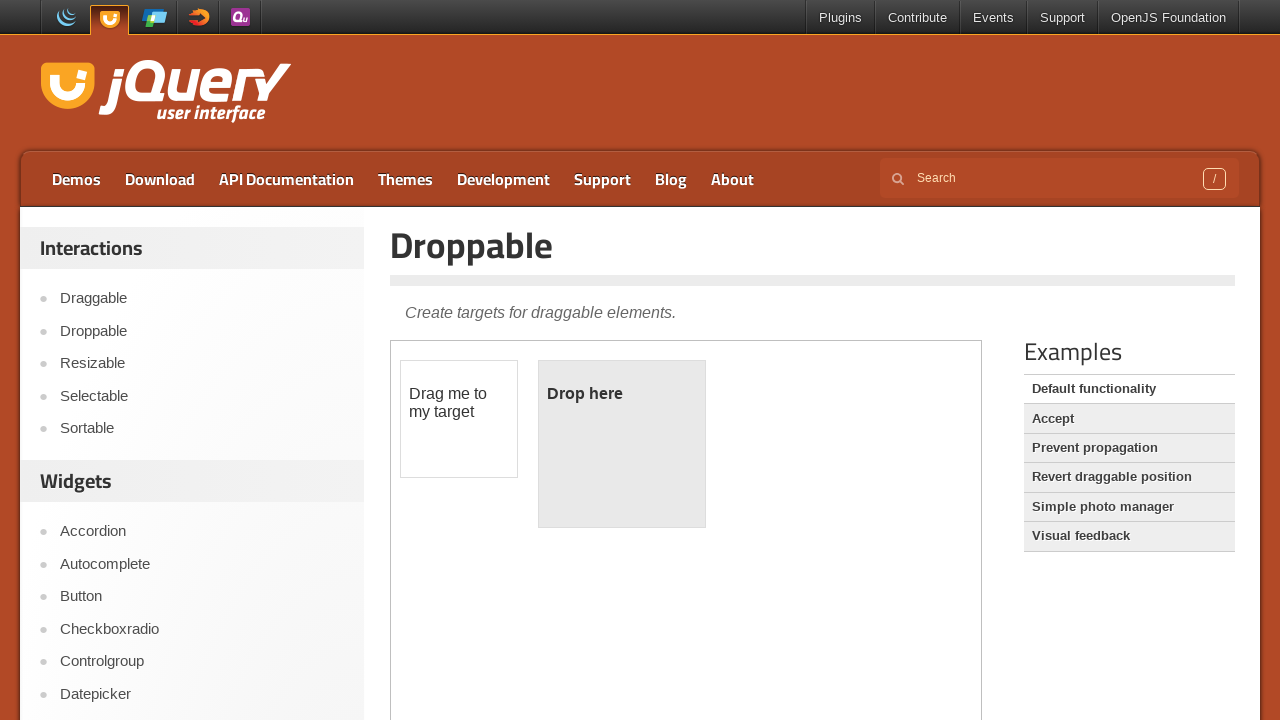

Dragged the draggable element and dropped it onto the droppable target at (622, 444)
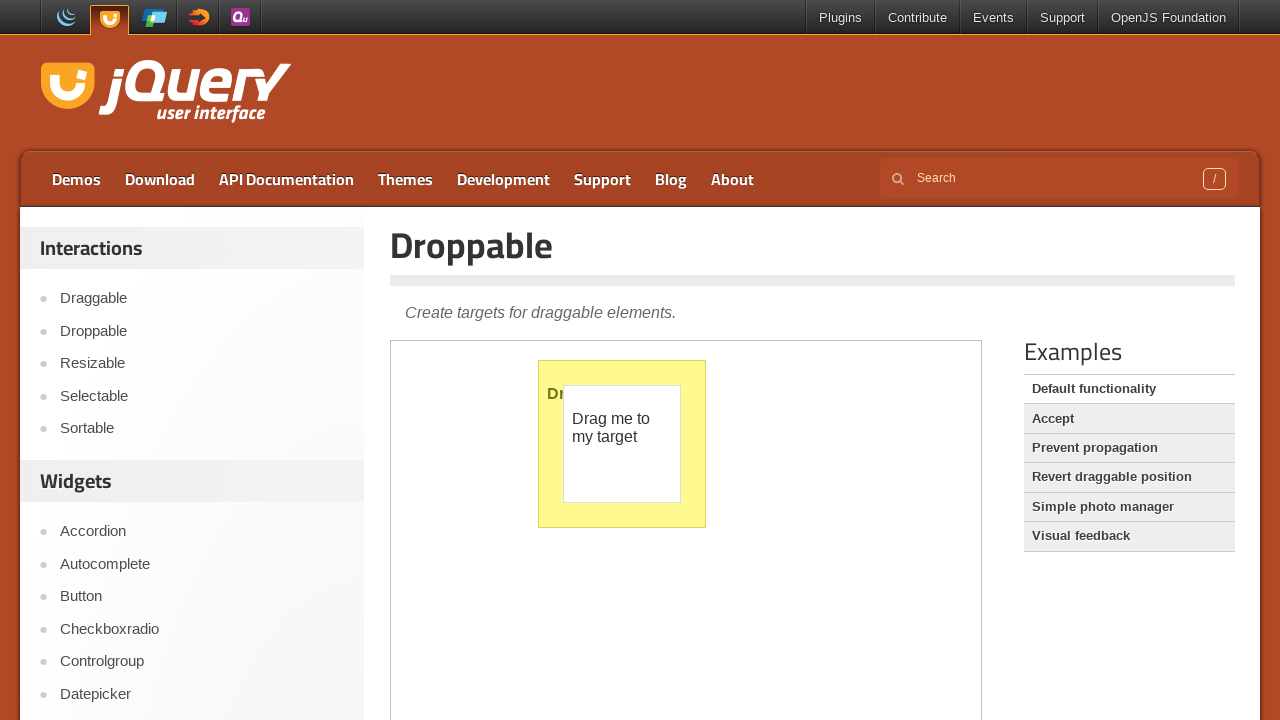

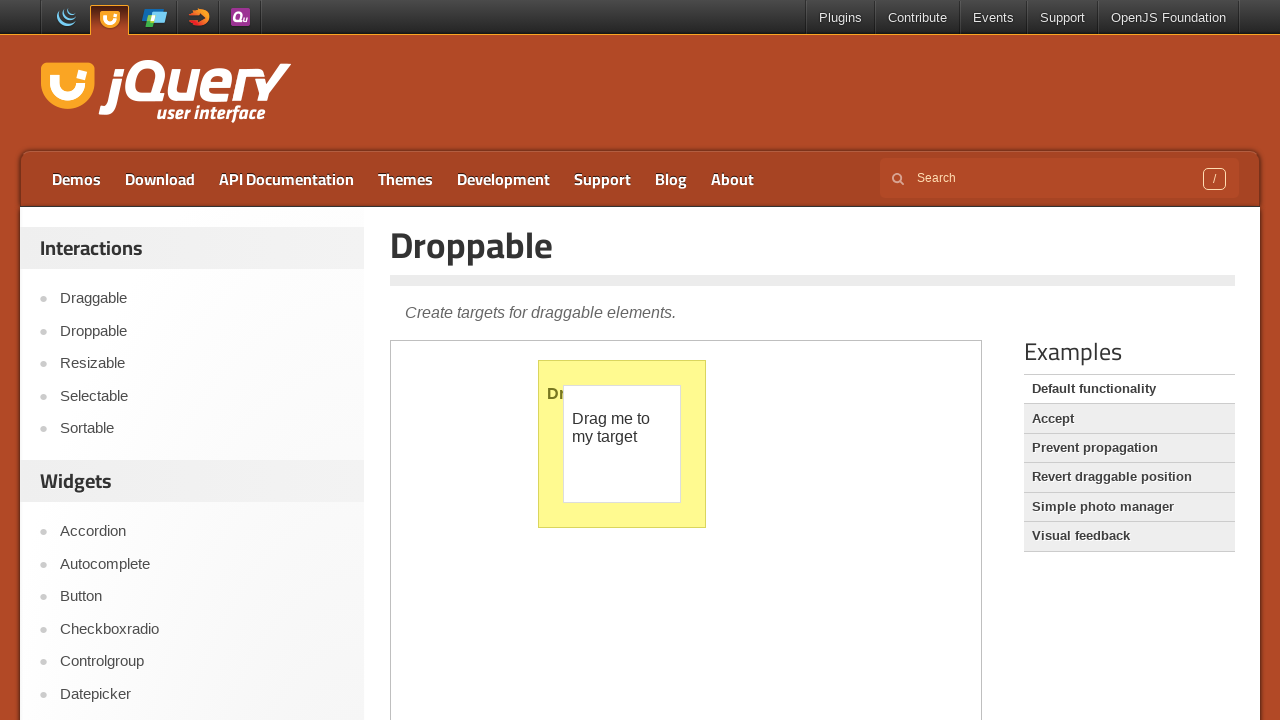